Searches for train schedules between two stations on Taiwan Railway's website by filling in start and end stations and clicking the search button

Starting URL: https://tip.railway.gov.tw/tra-tip-web/tip/tip001/tip112/gobytime

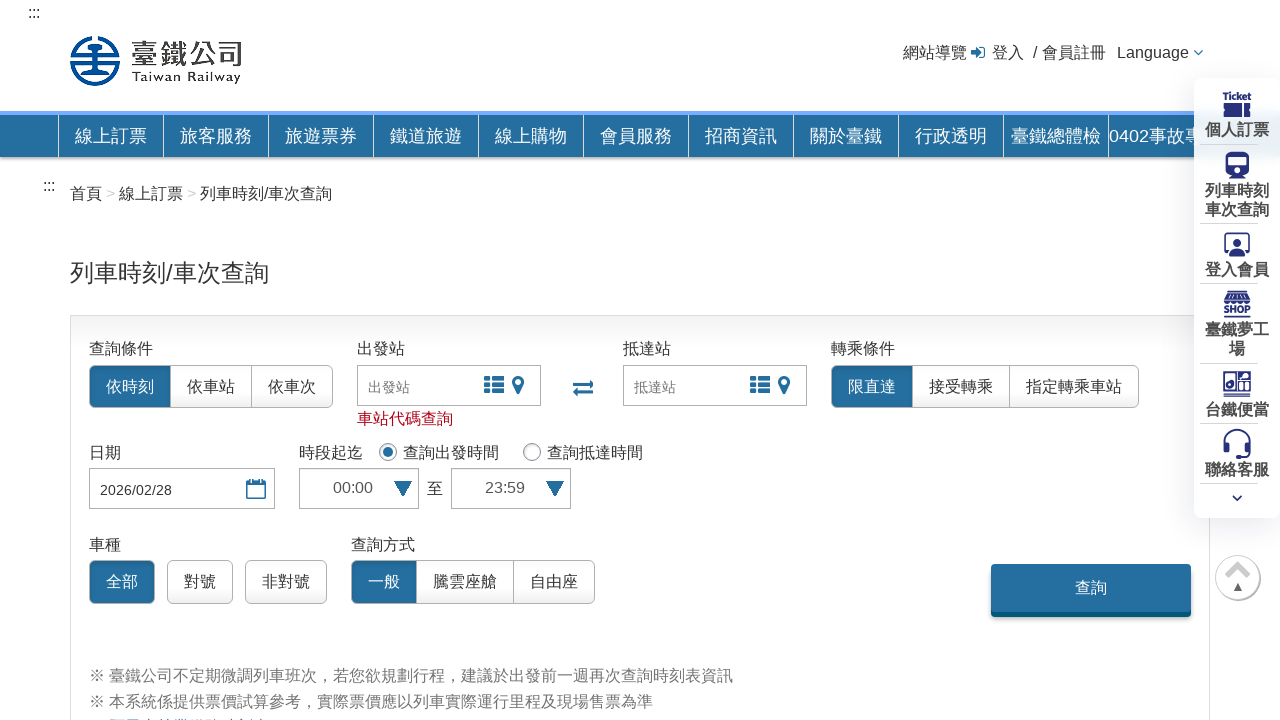

Filled start station with '1000-臺北' on input[name='startStation']
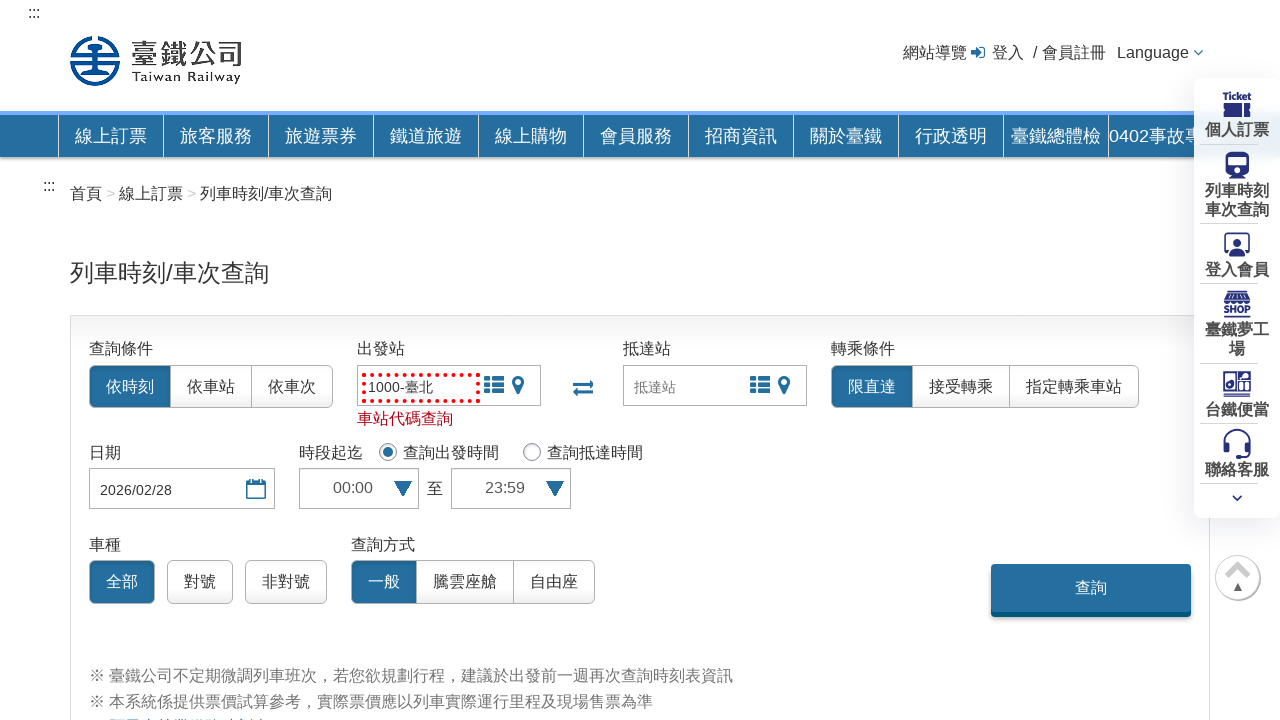

Filled end station with '4400-高雄' on input[name='endStation']
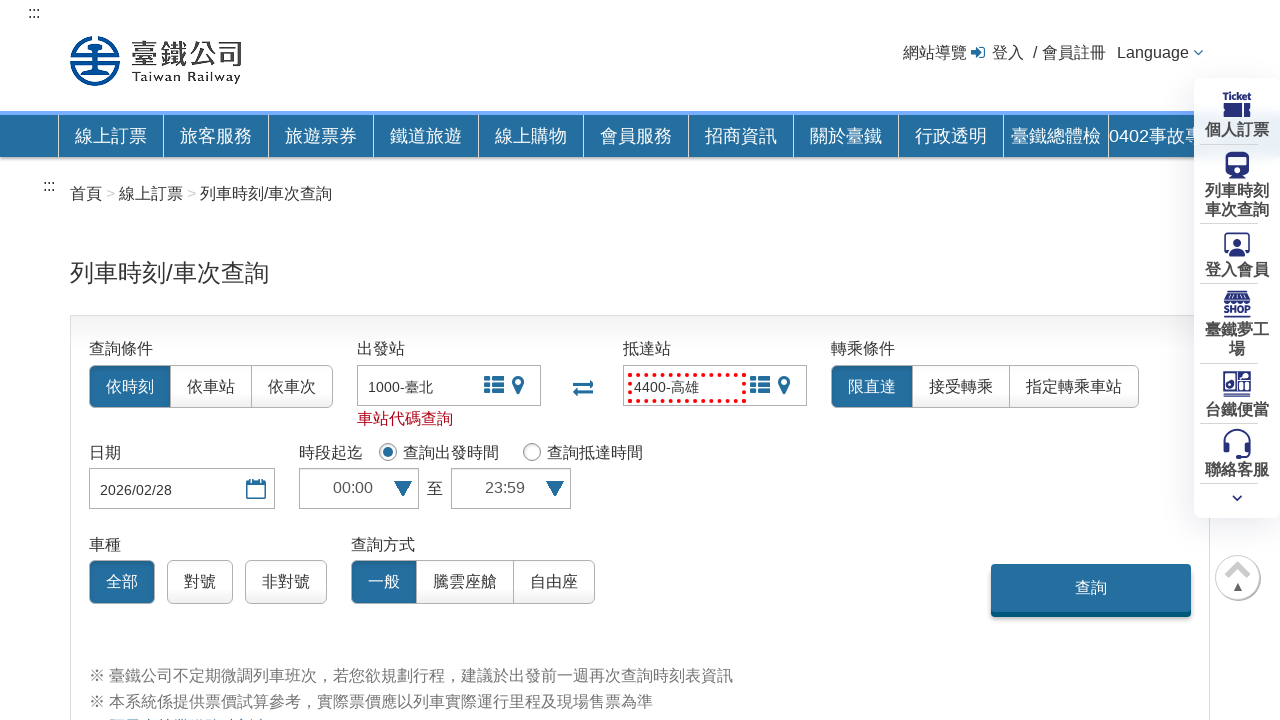

Clicked search button to query train schedules at (1091, 588) on input[name='query']
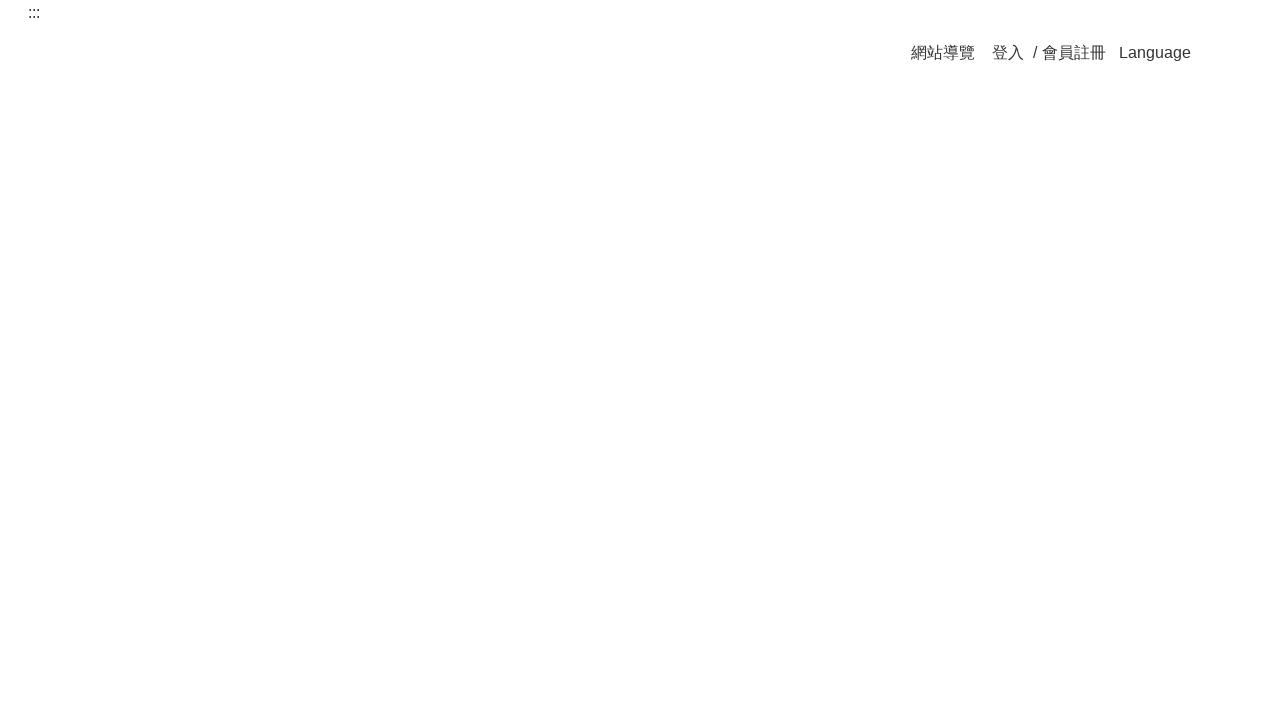

Train schedule results loaded successfully
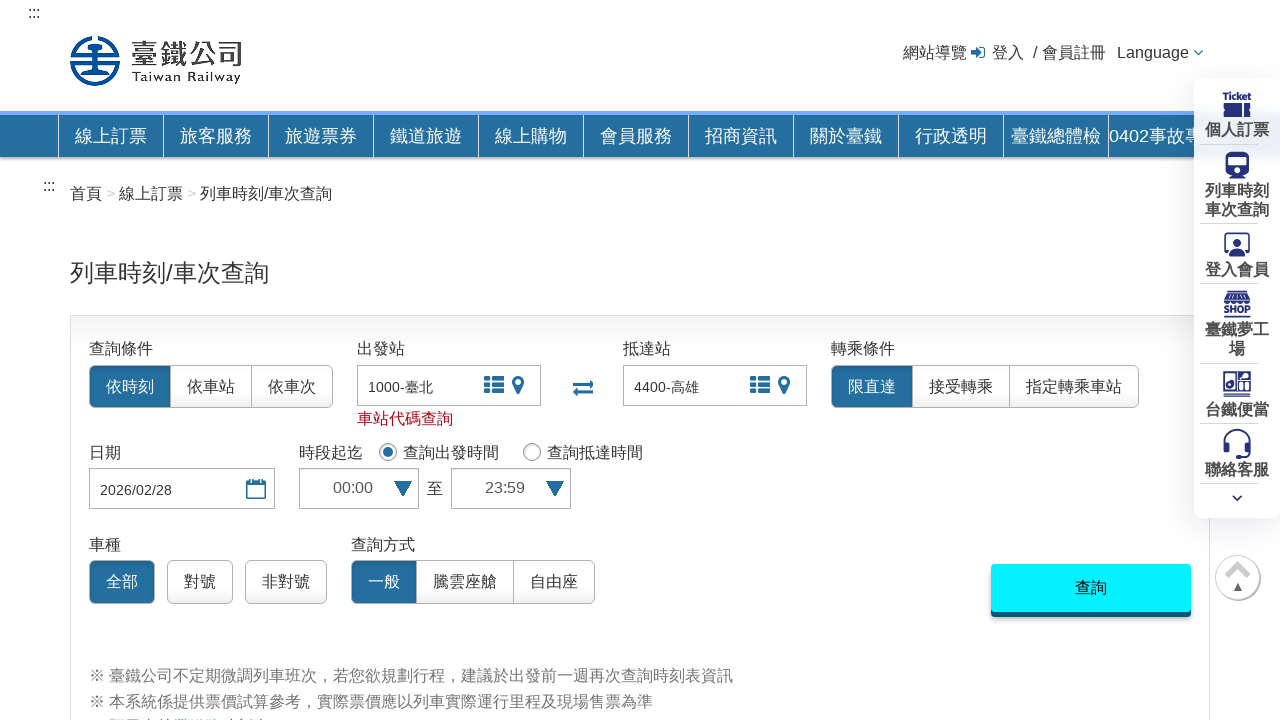

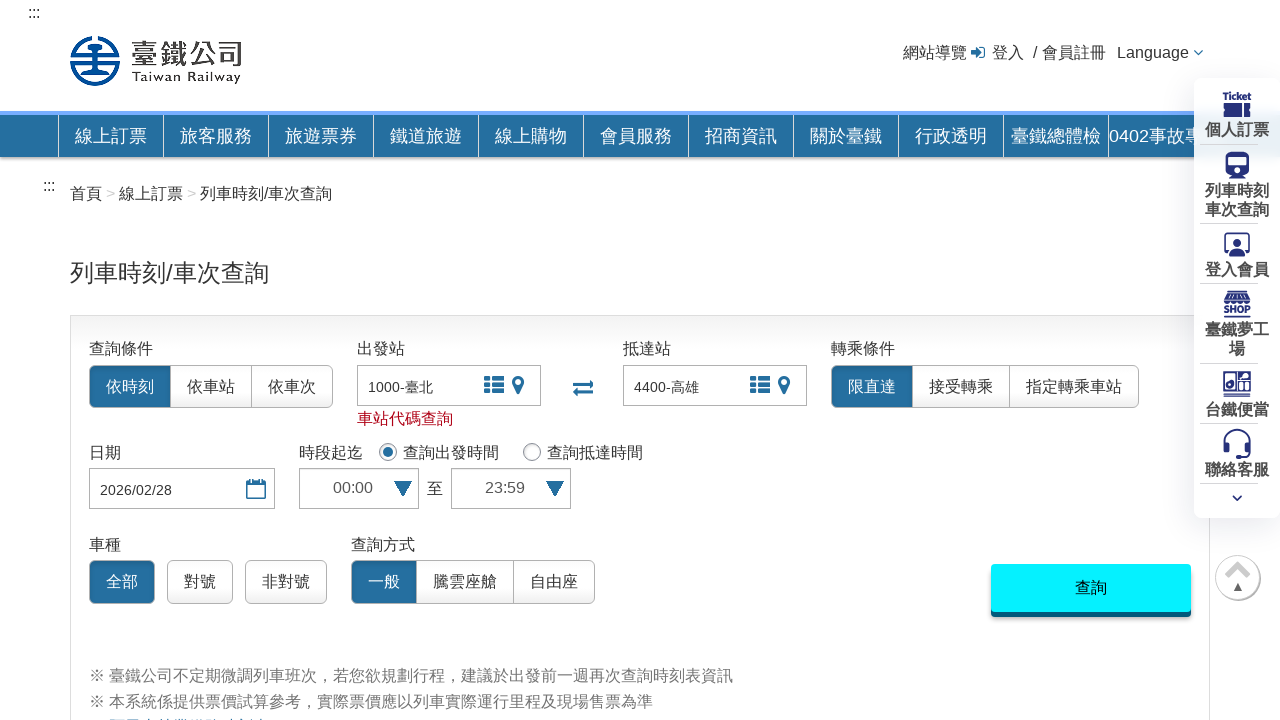